Tests that the Due column in the first table sorts correctly in descending order by clicking the column header twice and verifying the values are in descending order.

Starting URL: http://the-internet.herokuapp.com/tables

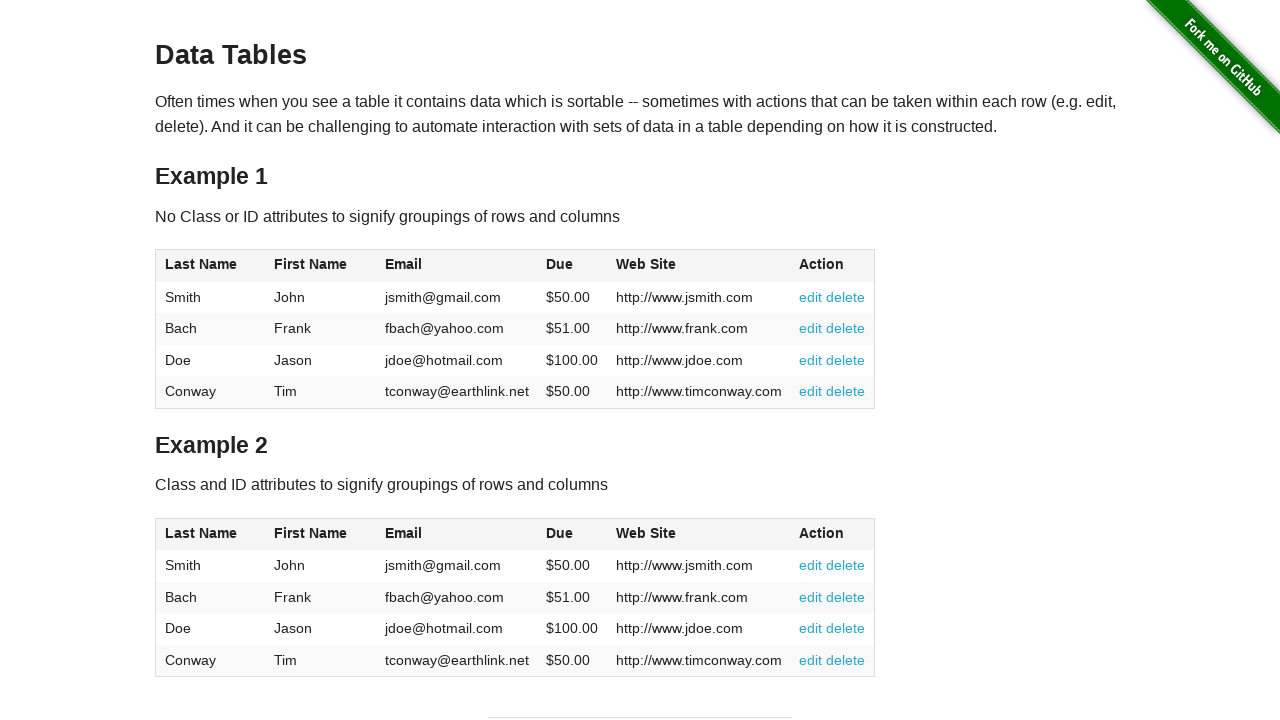

Clicked Due column header (4th column) first time to initiate sort at (572, 266) on #table1 thead tr th:nth-of-type(4)
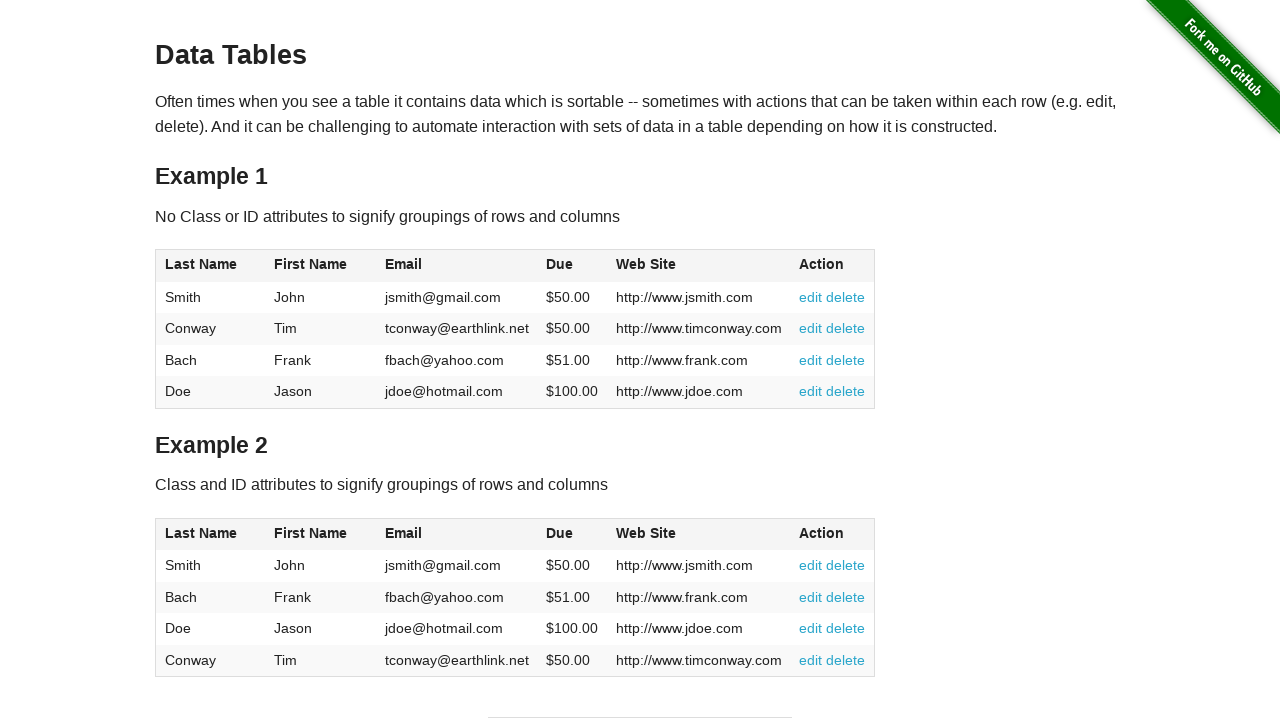

Clicked Due column header (4th column) second time to sort descending at (572, 266) on #table1 thead tr th:nth-of-type(4)
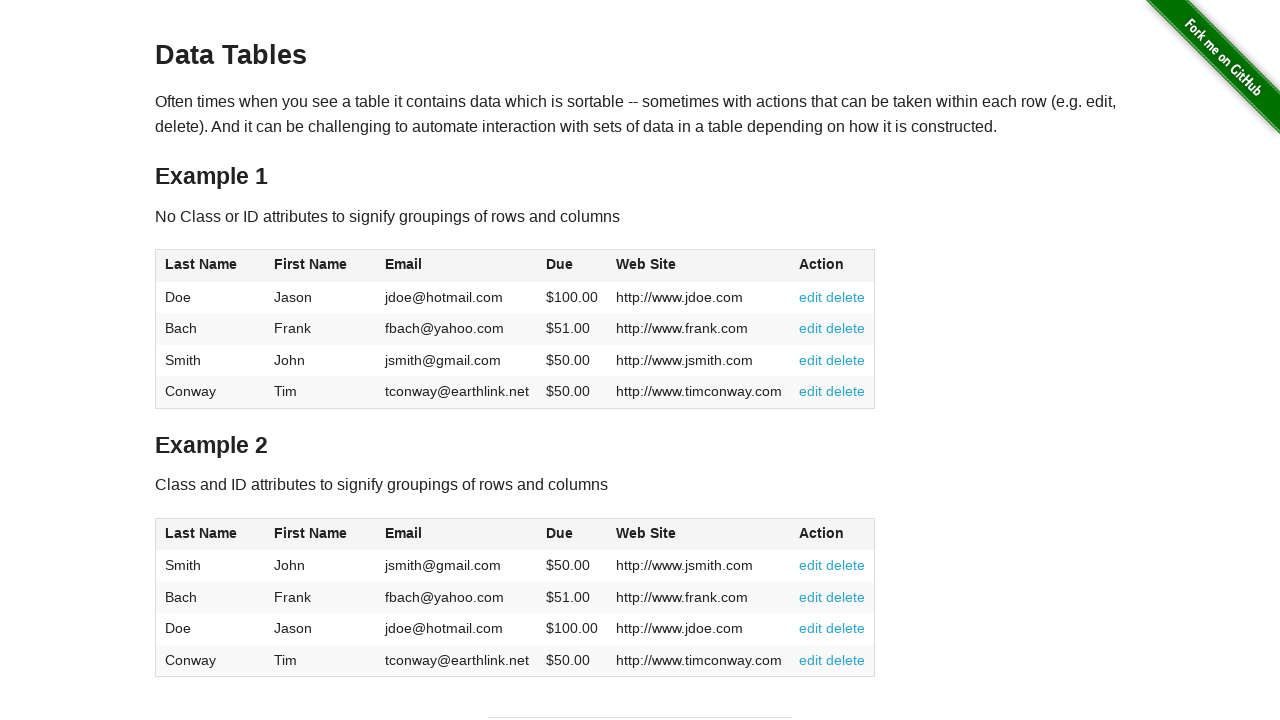

Table loaded and Due column values are now displayed in descending order
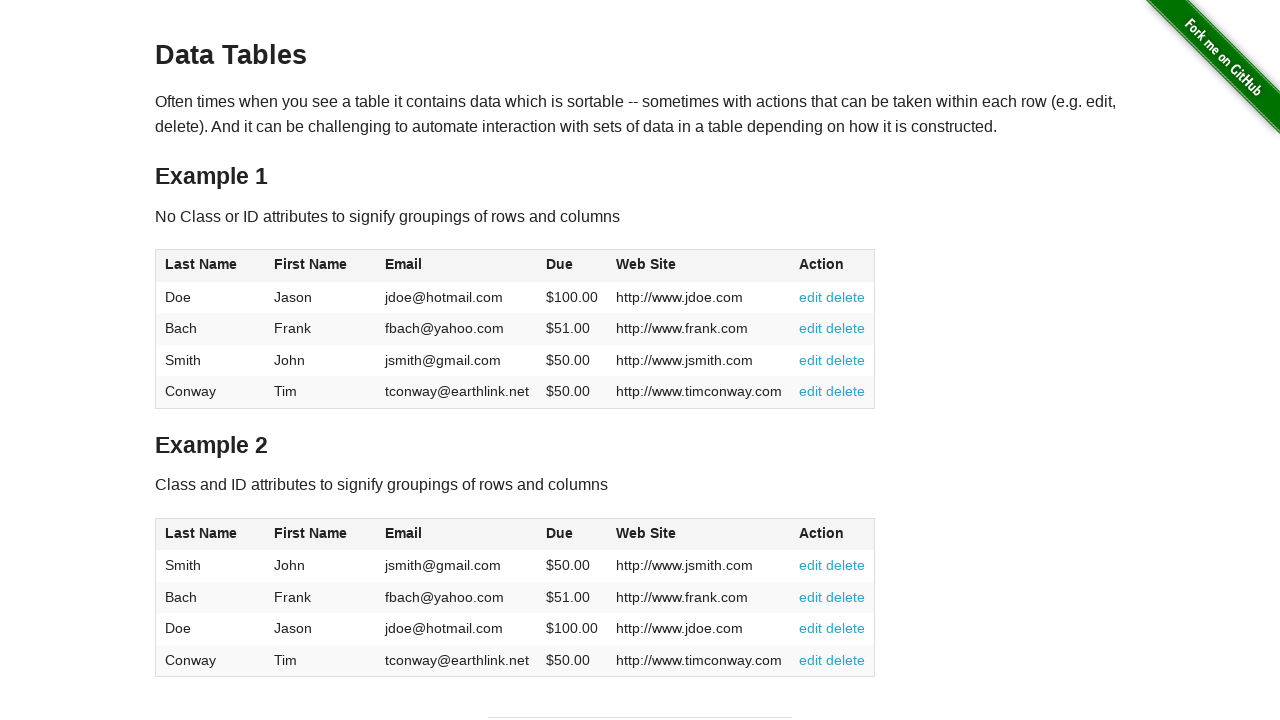

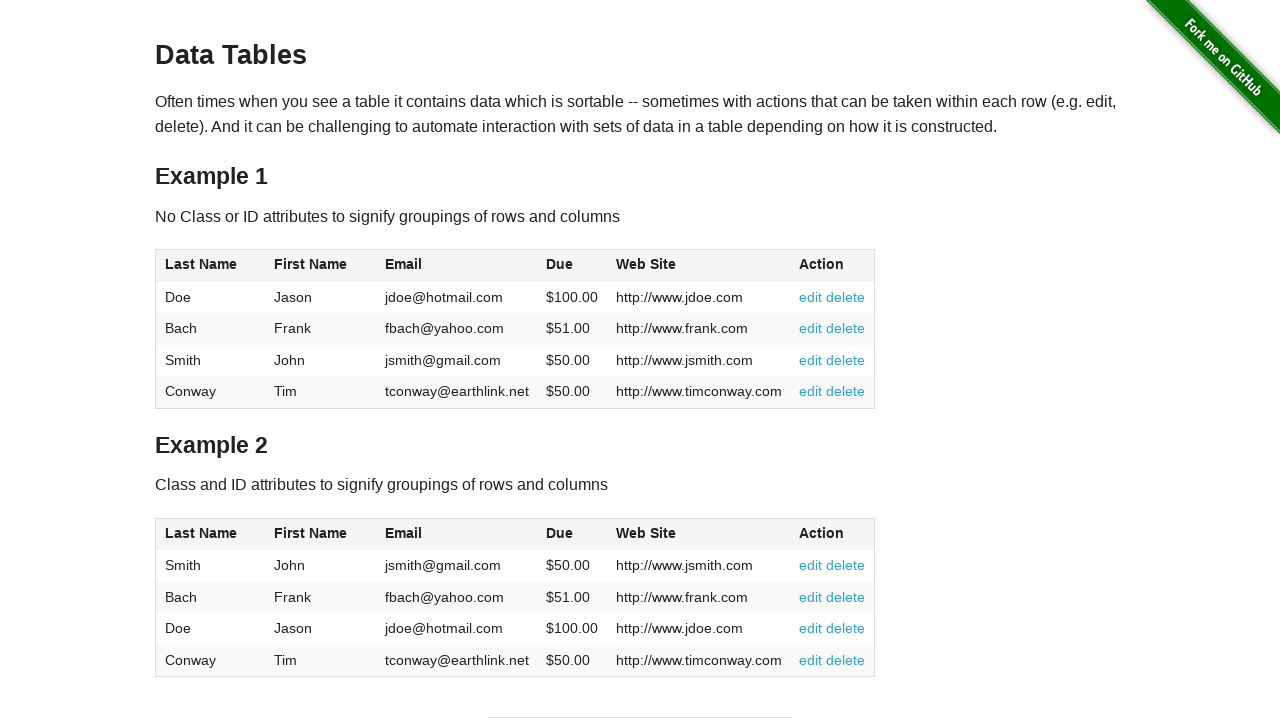